Navigates to a practice page and clicks on a specific link containing "Jordan" in a table

Starting URL: https://selectorshub.com/xpath-practice-page/

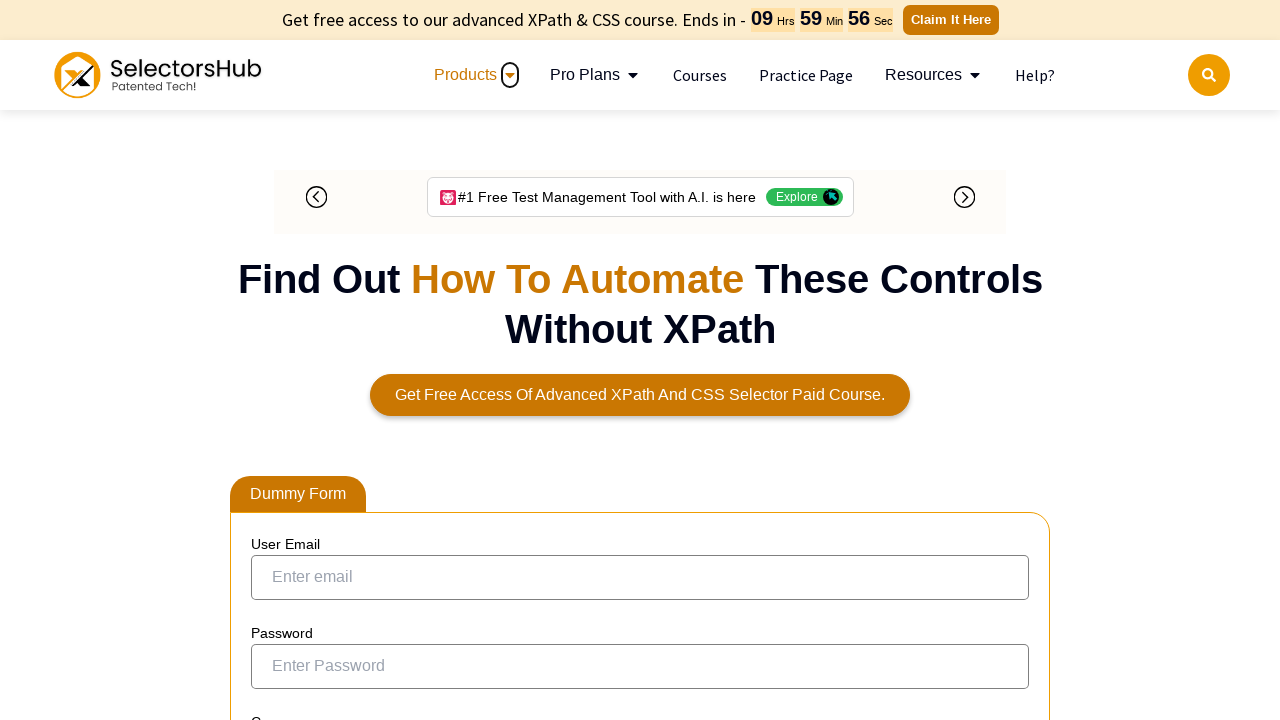

Located all links in table body
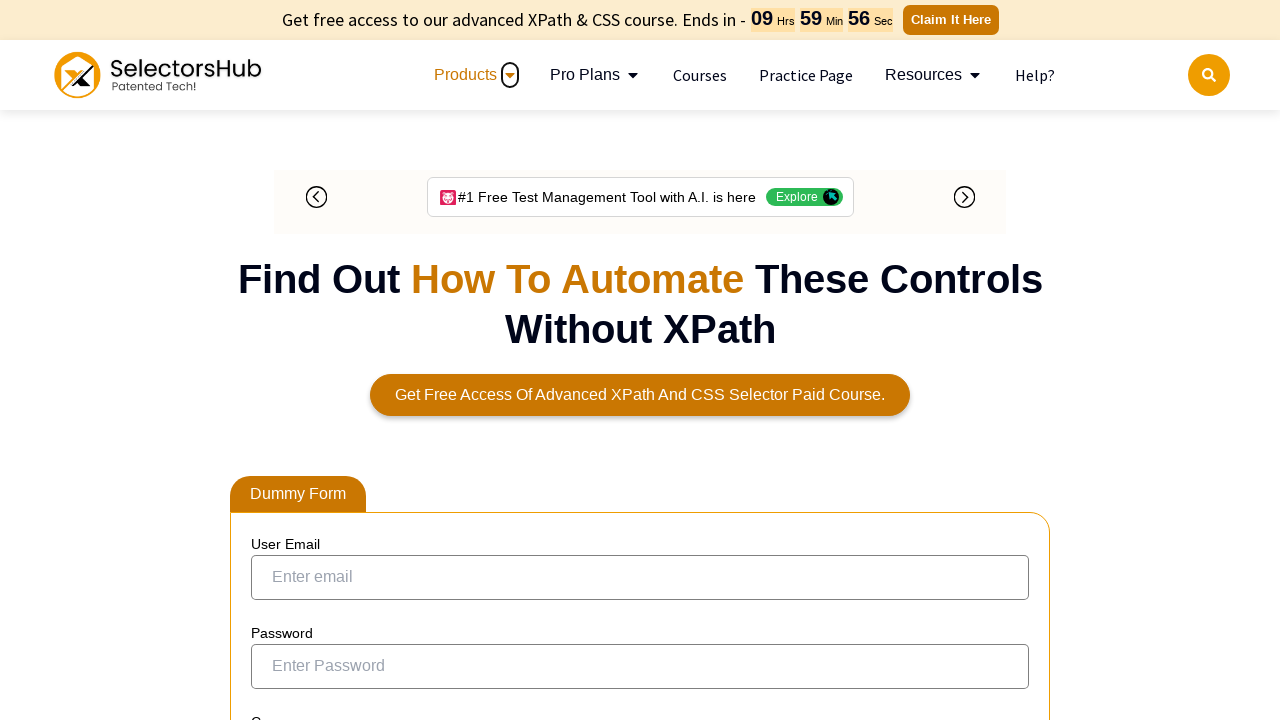

Found link containing 'Jordan' in table
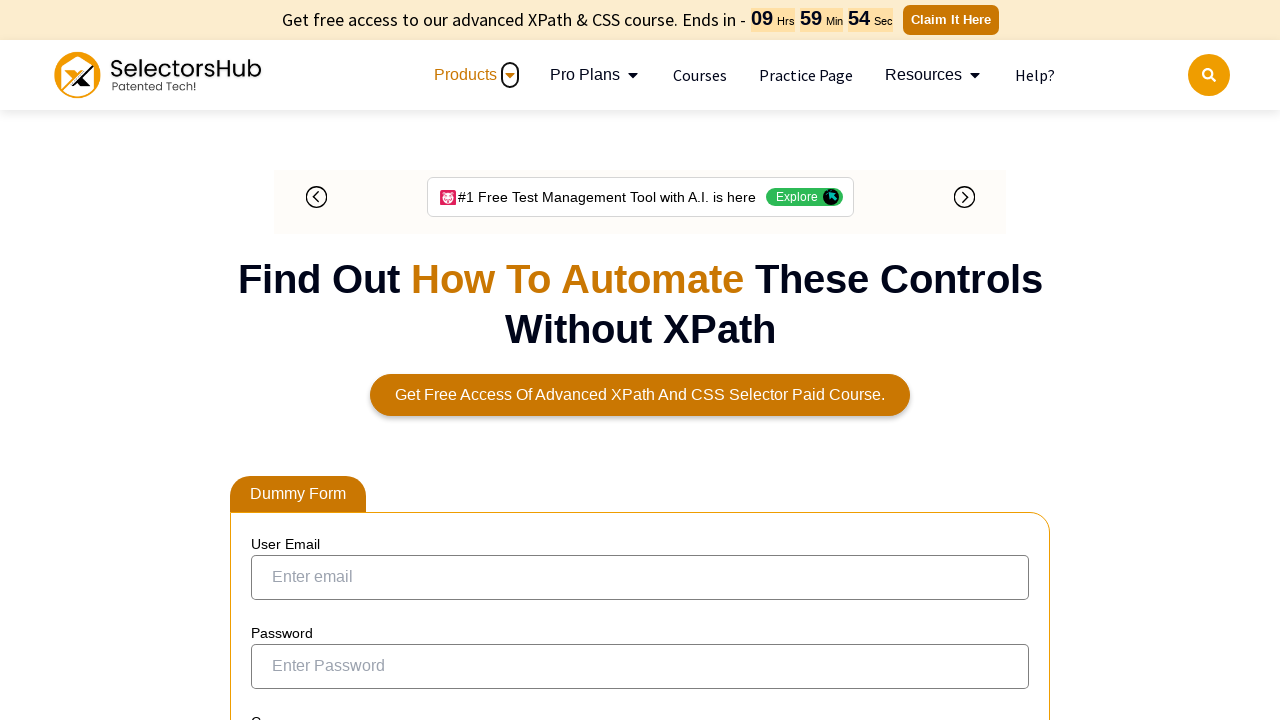

Clicked on Jordan link at (368, 361) on xpath=//tbody//a >> nth=4
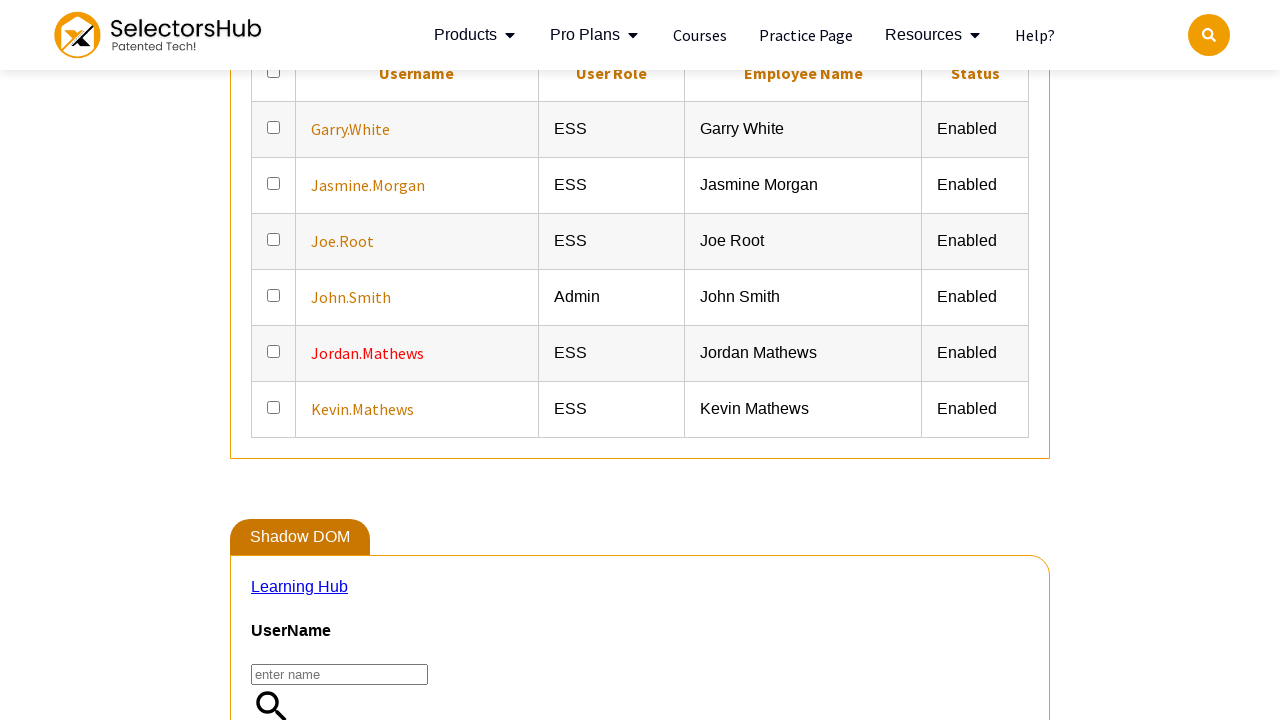

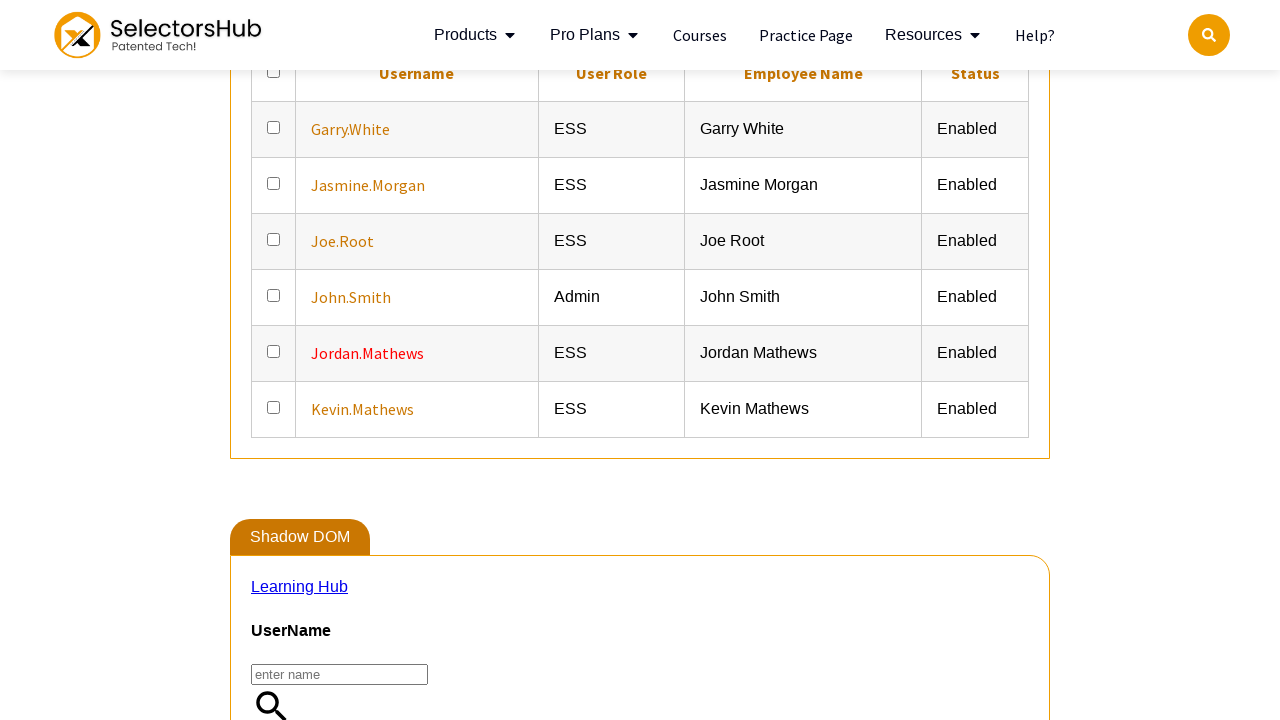